Tests a form that requires extracting a value from an image attribute, calculating a mathematical formula, filling in the answer, checking checkboxes, and submitting the form.

Starting URL: https://suninjuly.github.io/get_attribute.html

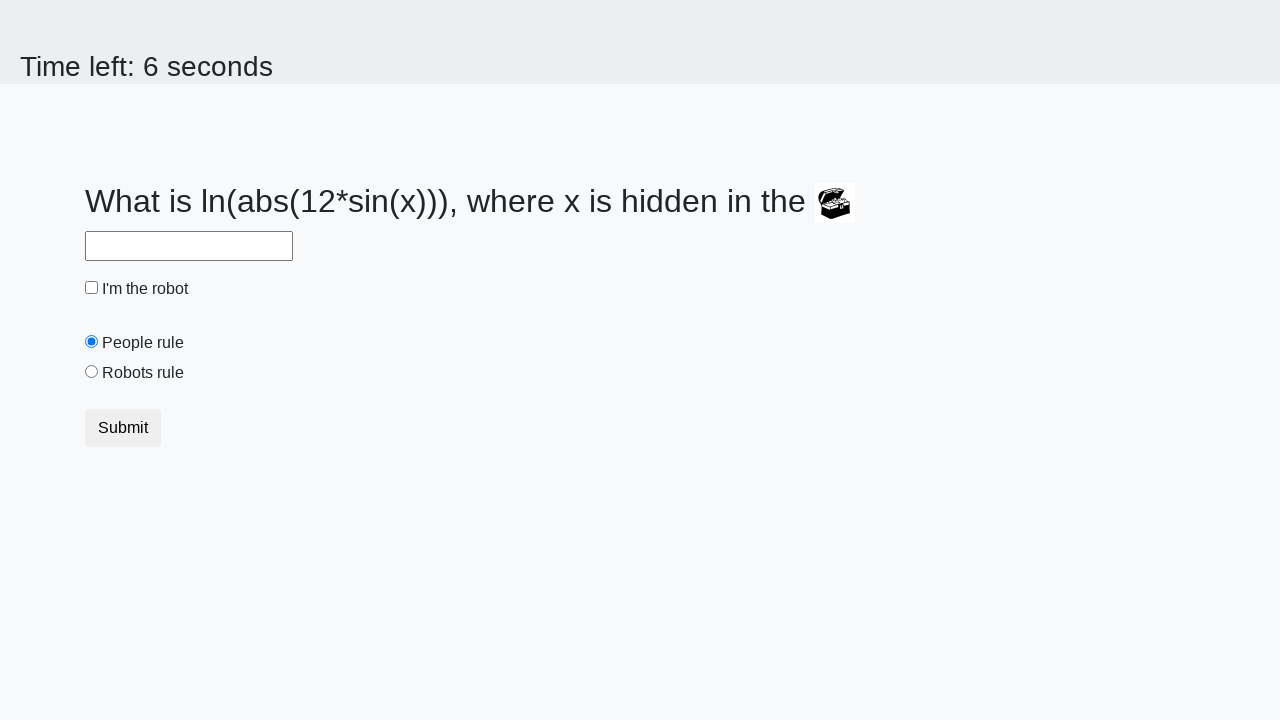

Located chest image element
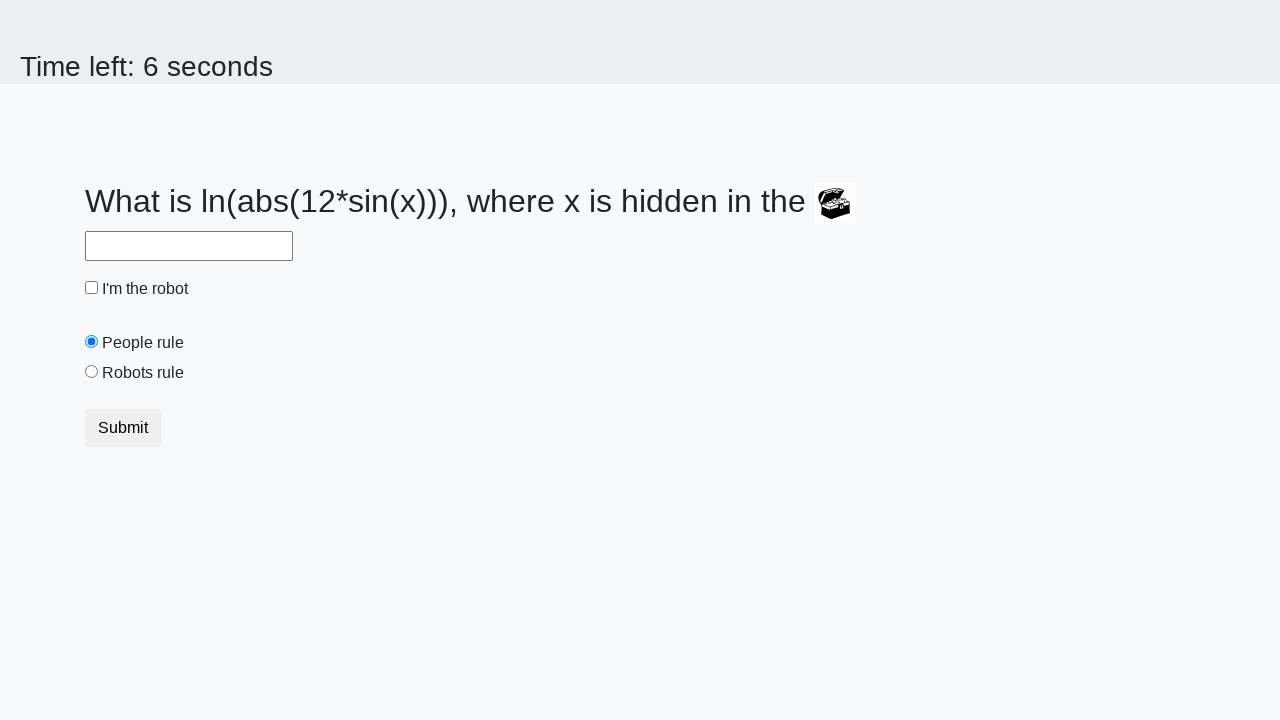

Extracted valuex attribute from chest image: 539
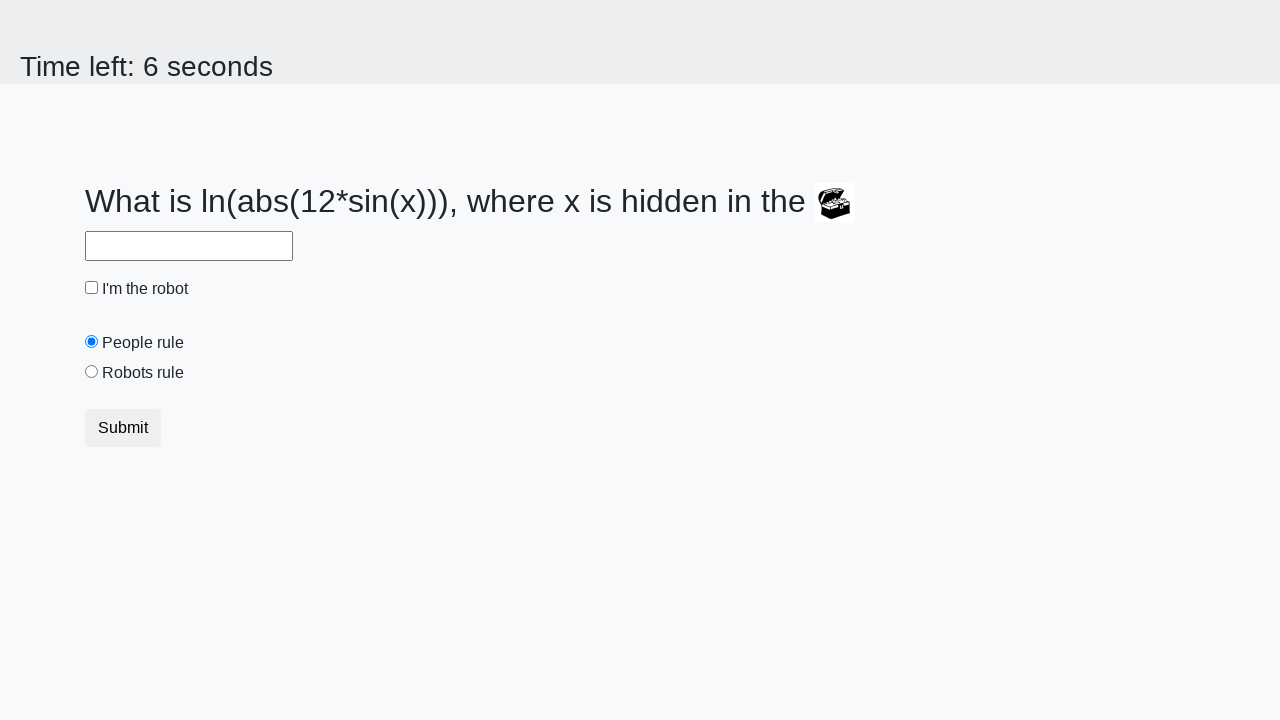

Calculated formula result: 2.461205890342677
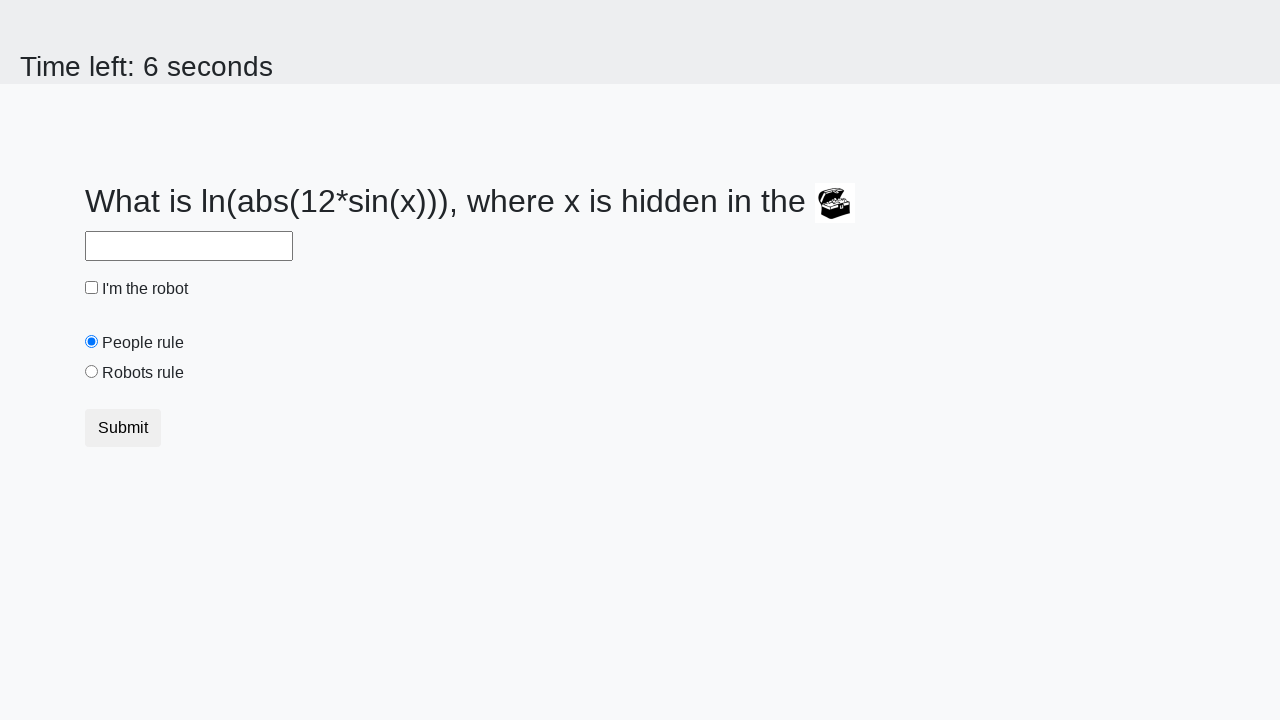

Filled answer field with calculated value: 2.461205890342677 on #answer
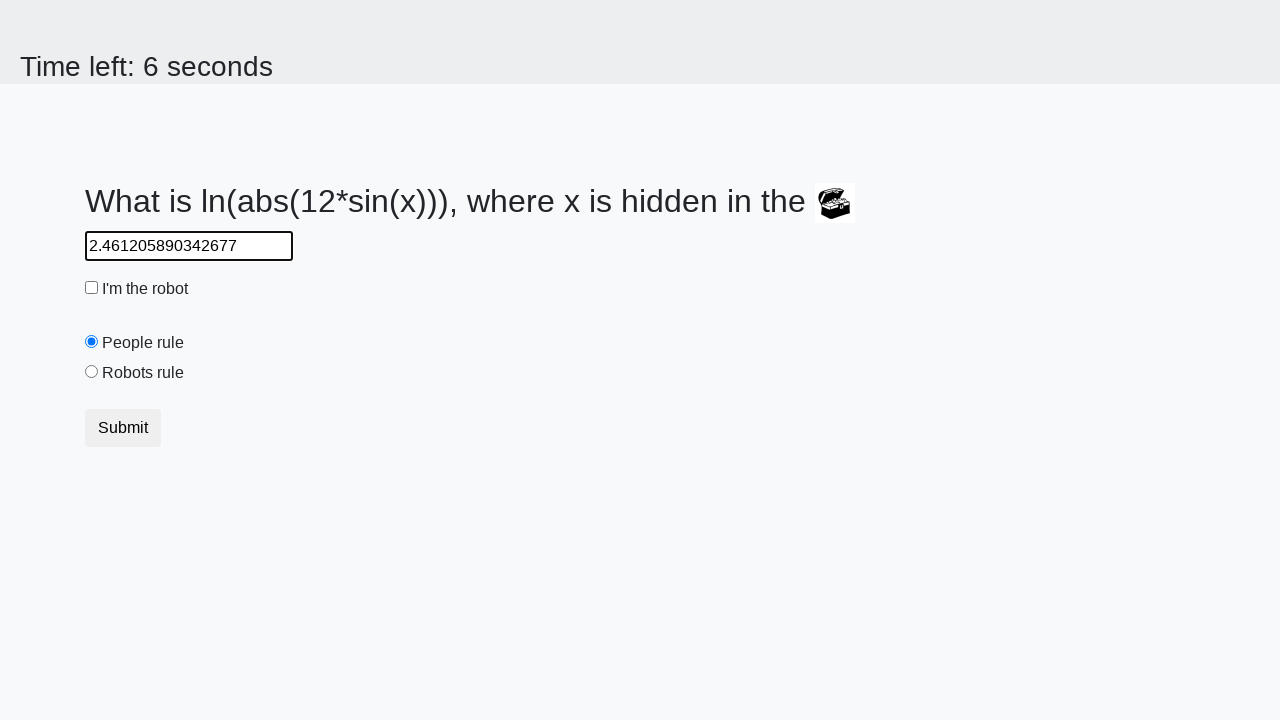

Checked the robot checkbox at (92, 288) on #robotCheckbox
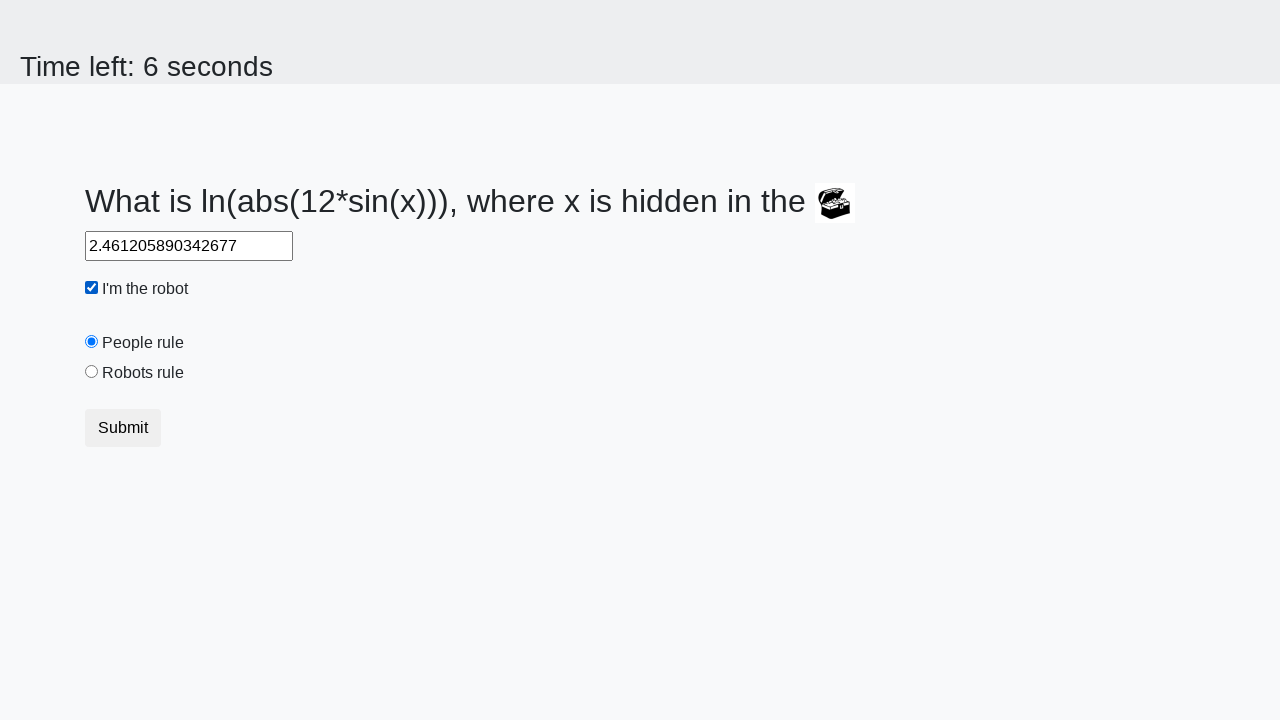

Checked the robots rule checkbox at (92, 372) on #robotsRule
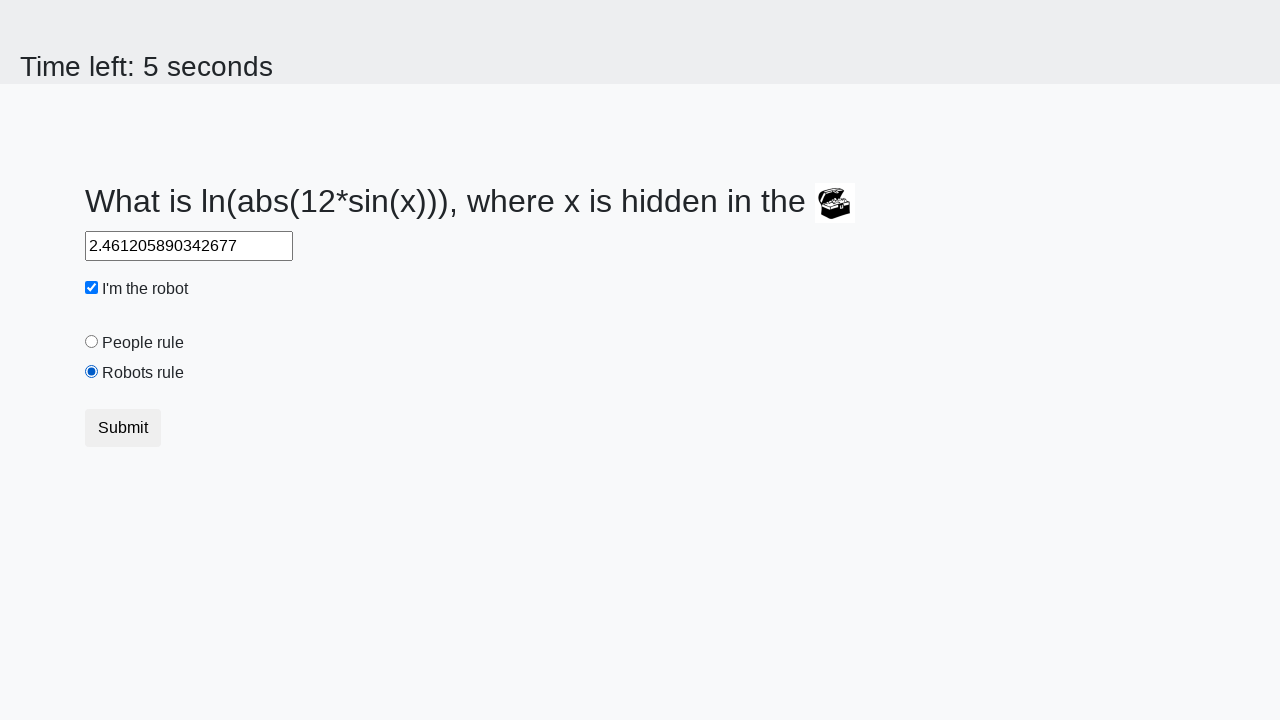

Submitted the form at (123, 428) on button[type='submit']
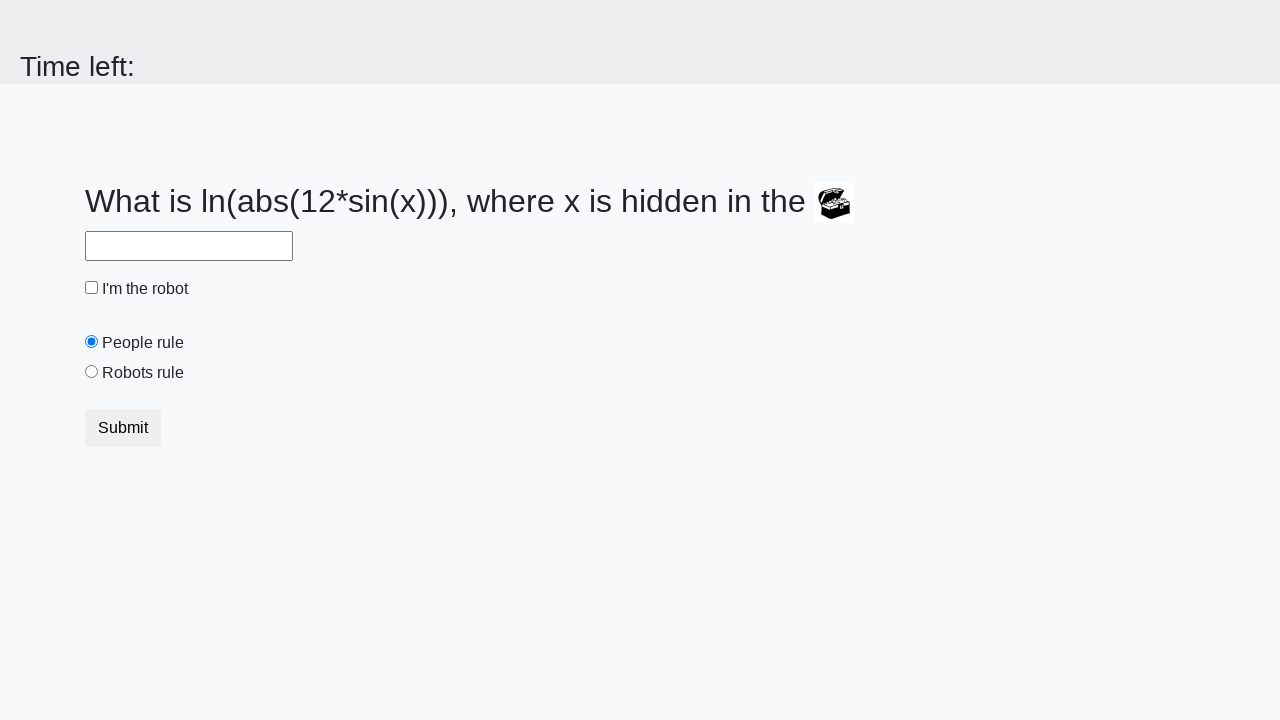

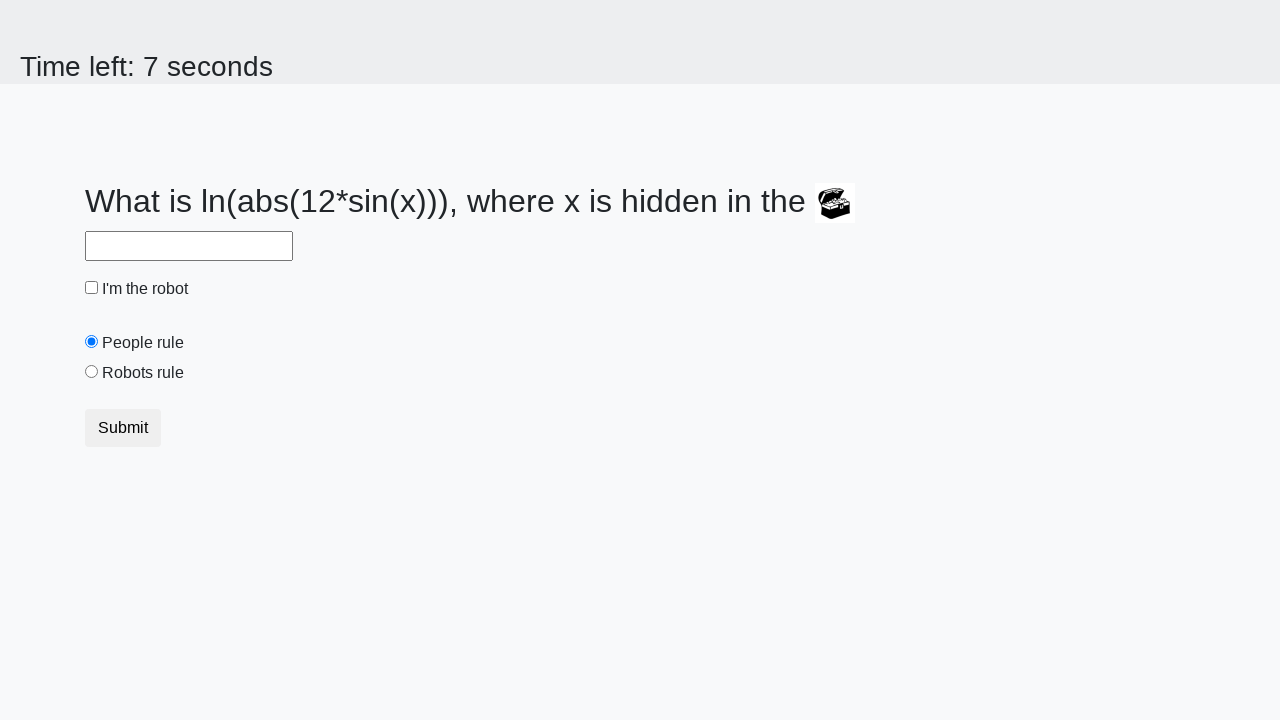